Tests iframe handling by clicking on Single Iframe tab, switching to the iframe, and entering text in an input field within the iframe

Starting URL: http://demo.automationtesting.in/Frames.html

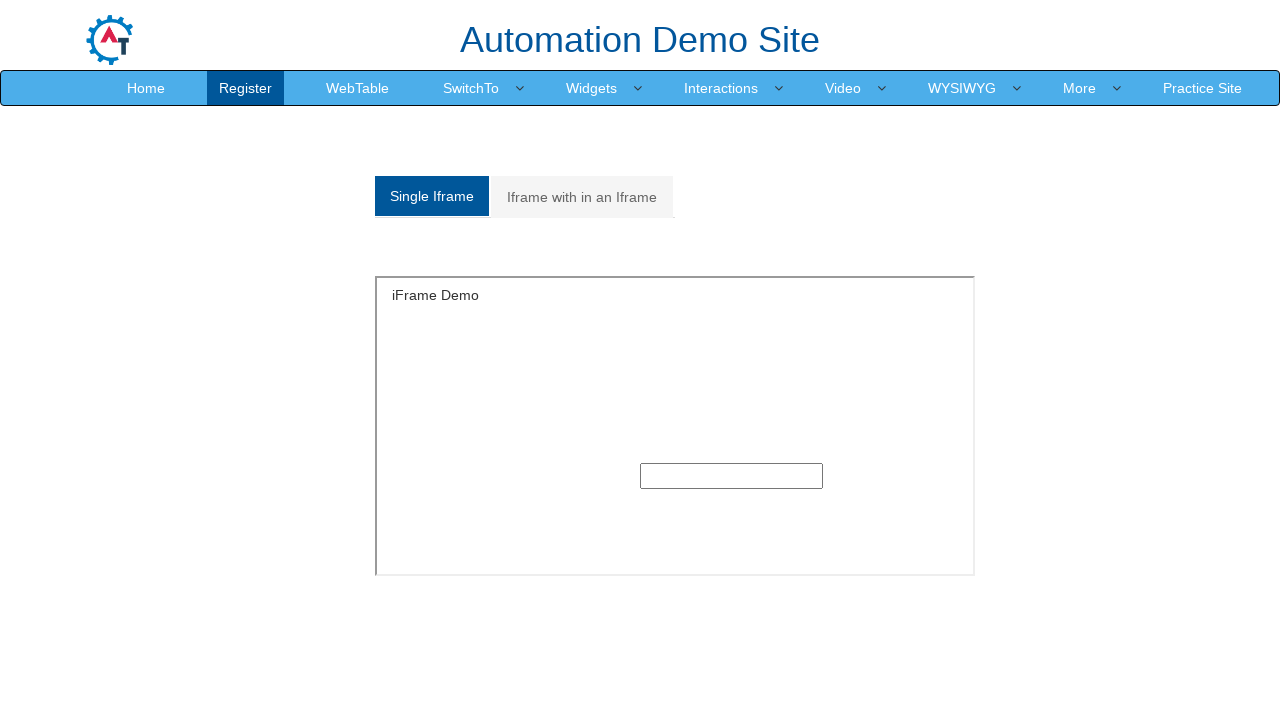

Clicked on Single Iframe tab at (432, 196) on xpath=//a[contains(text(),'Single Iframe')]
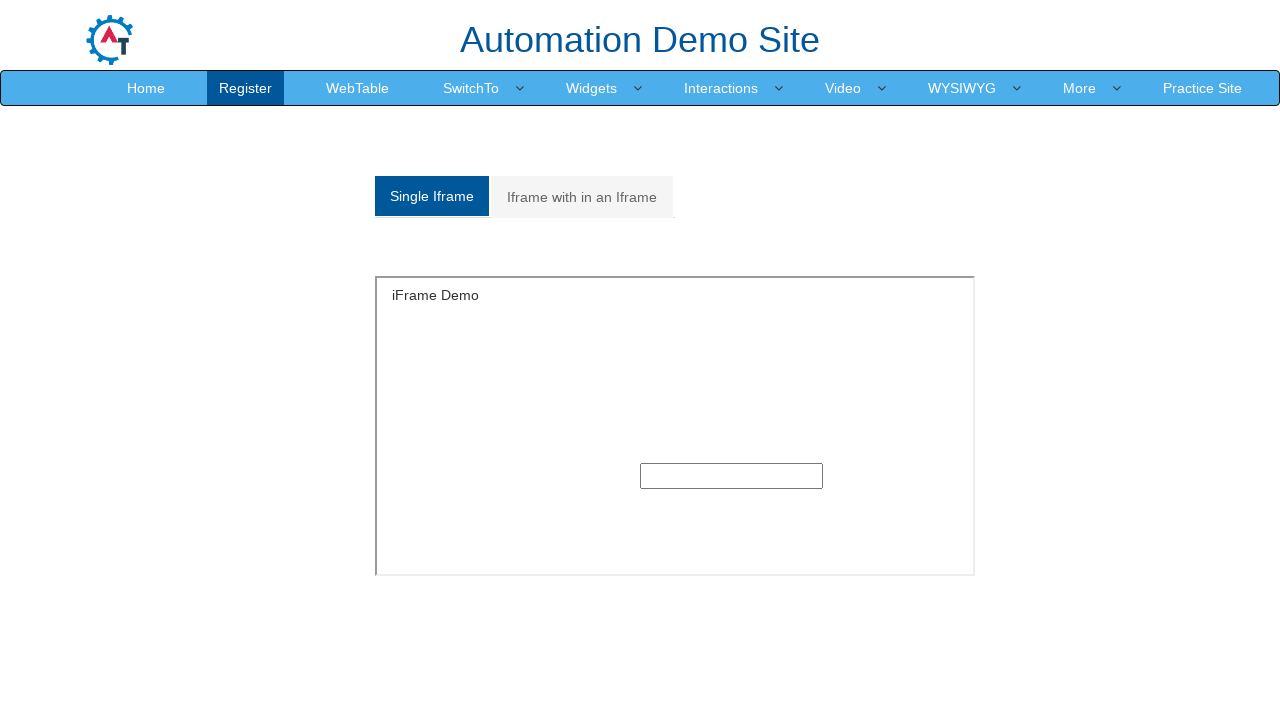

Located Single Frame iframe element
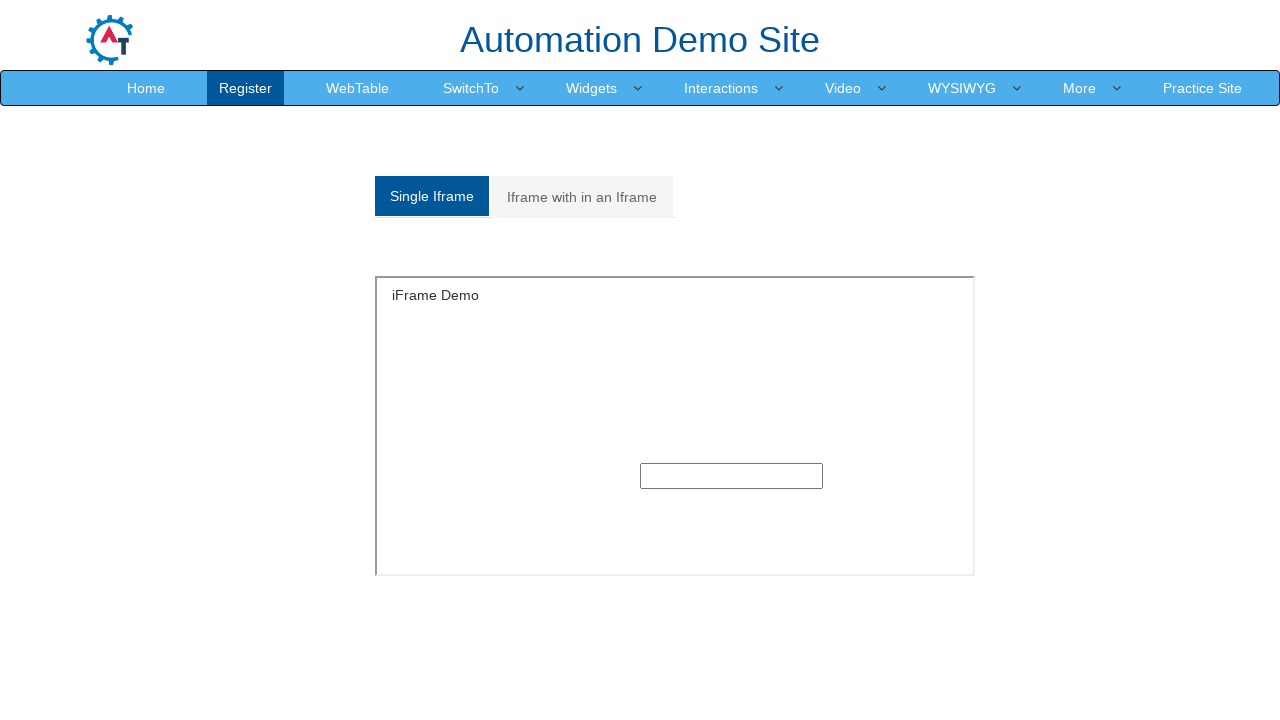

Filled text input field within iframe with 'Marcus Thompson' on iframe[name='SingleFrame'] >> internal:control=enter-frame >> input[type='text']
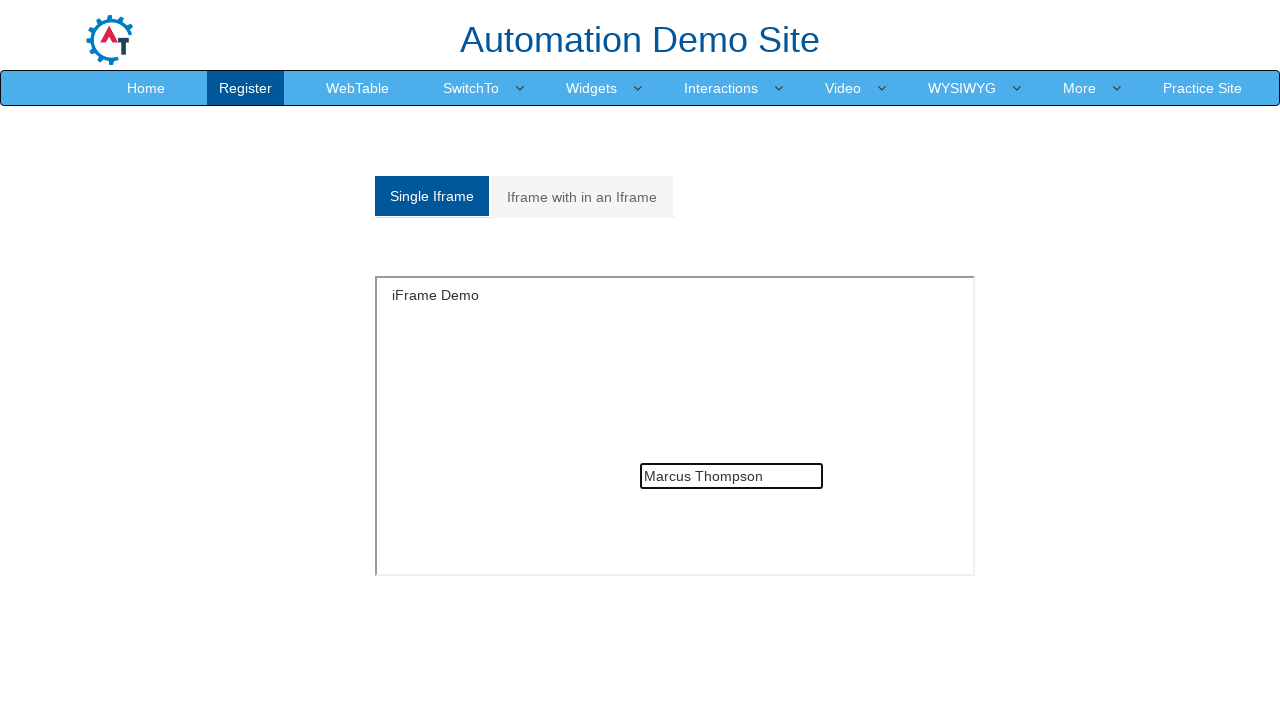

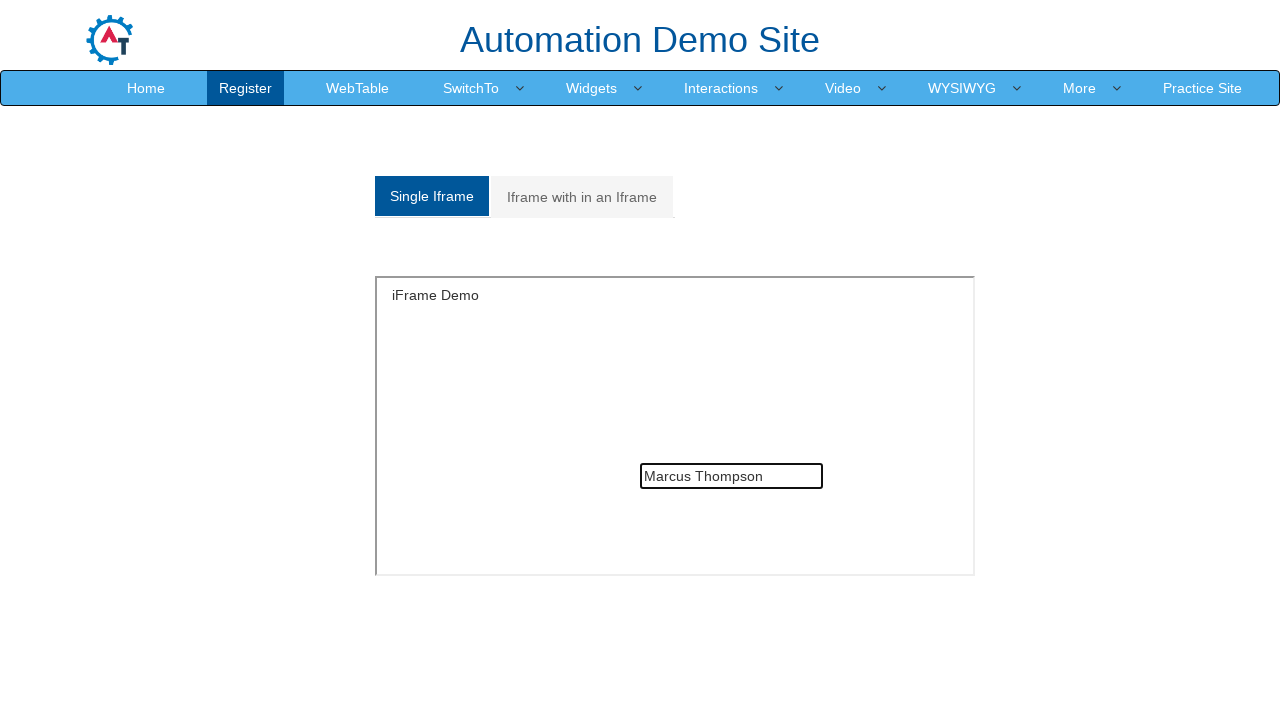